Tests dismissing a JavaScript confirm dialog by clicking the second alert button, verifying the alert text, and canceling it

Starting URL: https://the-internet.herokuapp.com/javascript_alerts

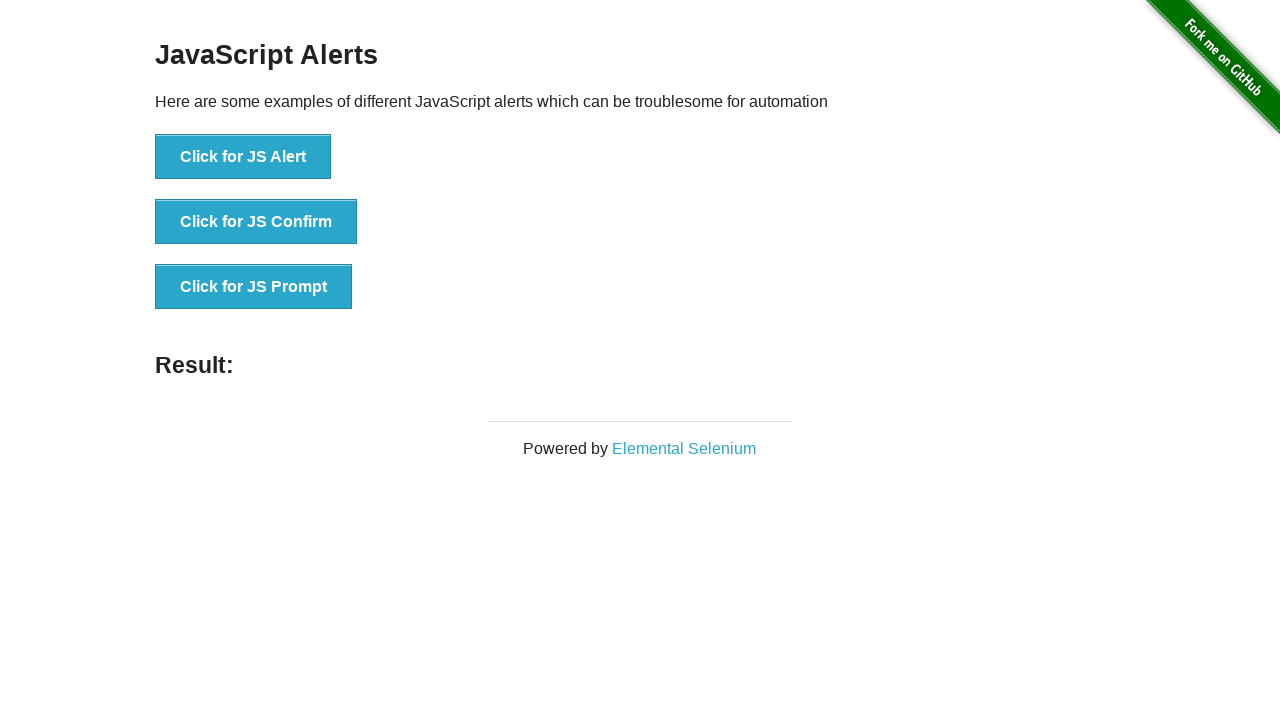

Clicked the second alert button to trigger confirm dialog at (256, 222) on xpath=(//button)[2]
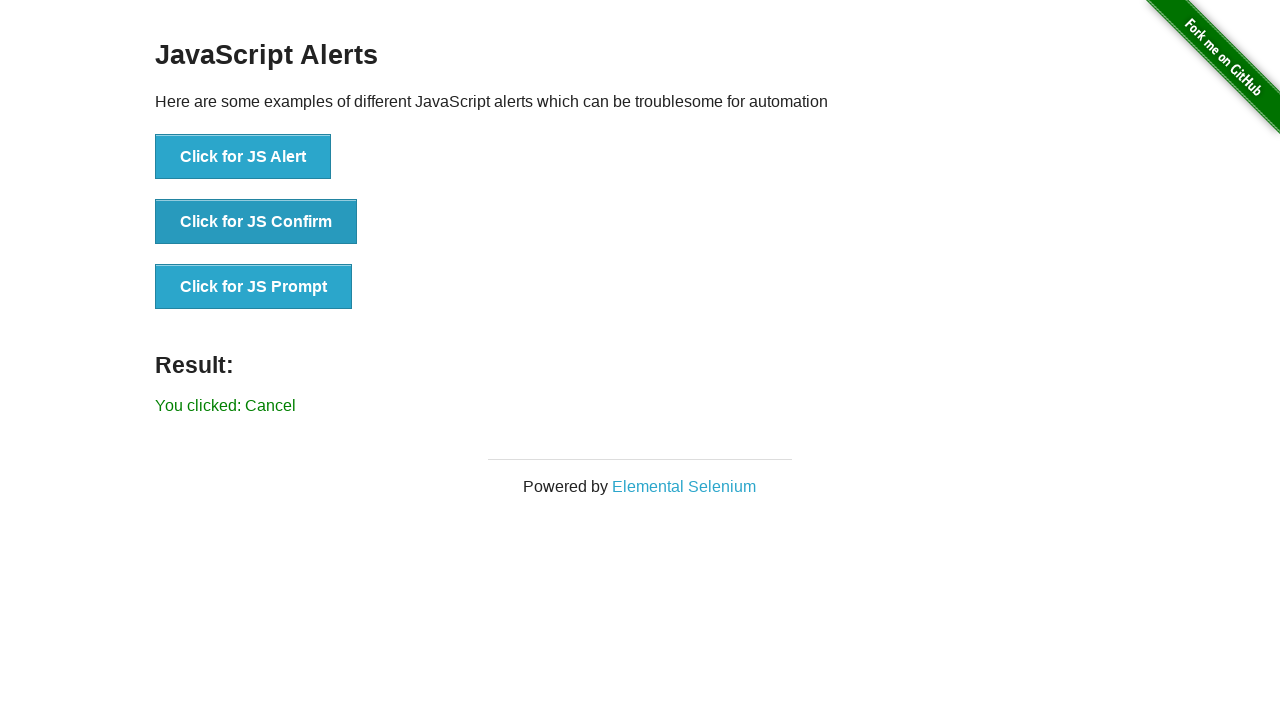

Set up dialog handler to dismiss the confirm dialog
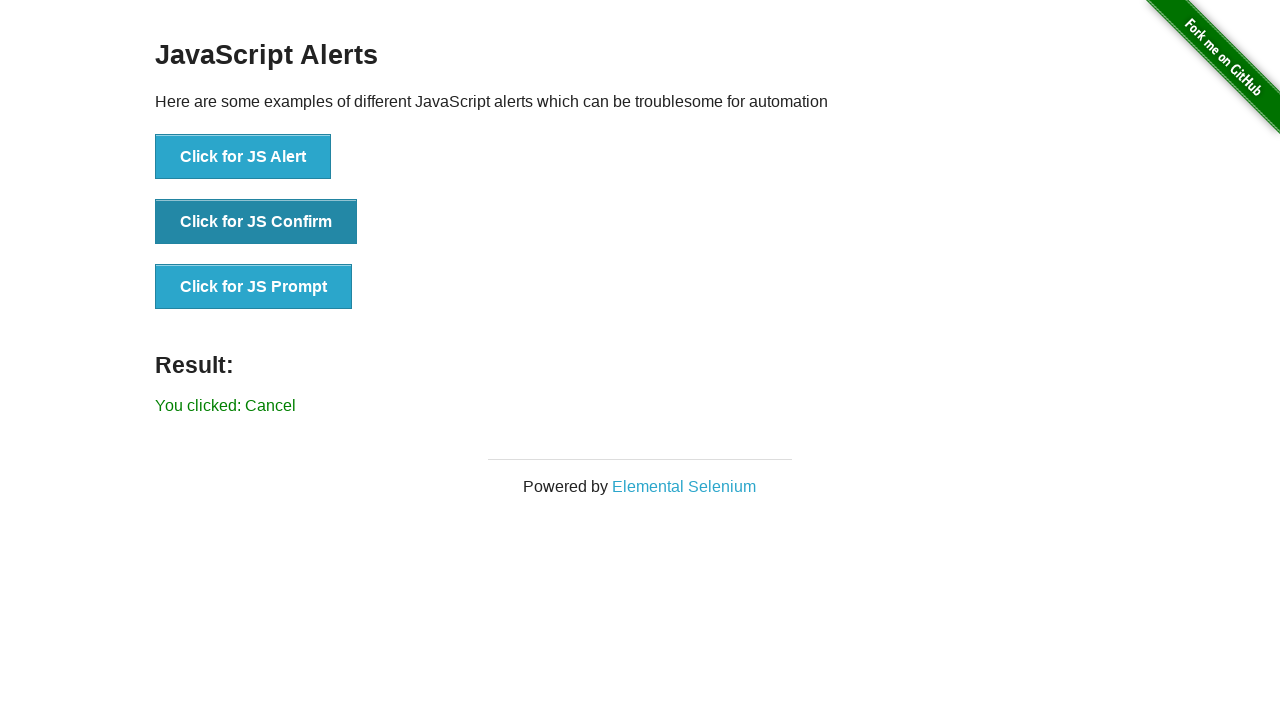

Waited for result element to appear
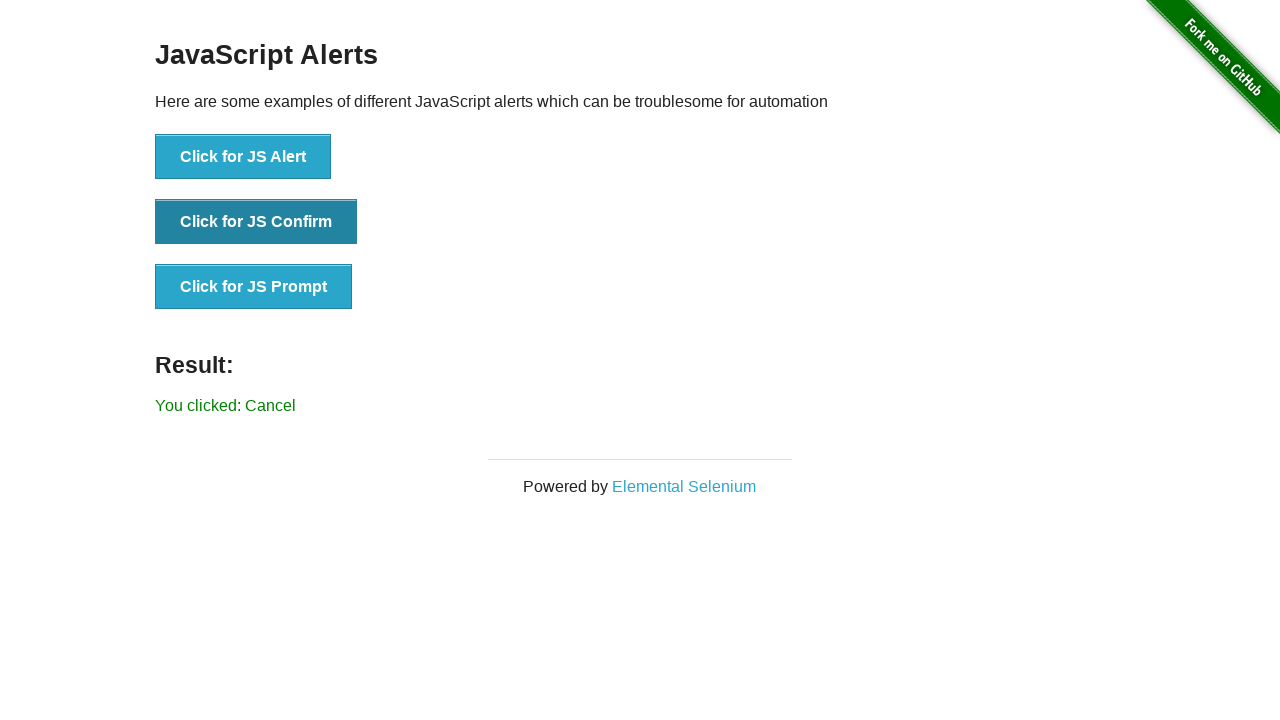

Retrieved result text from page
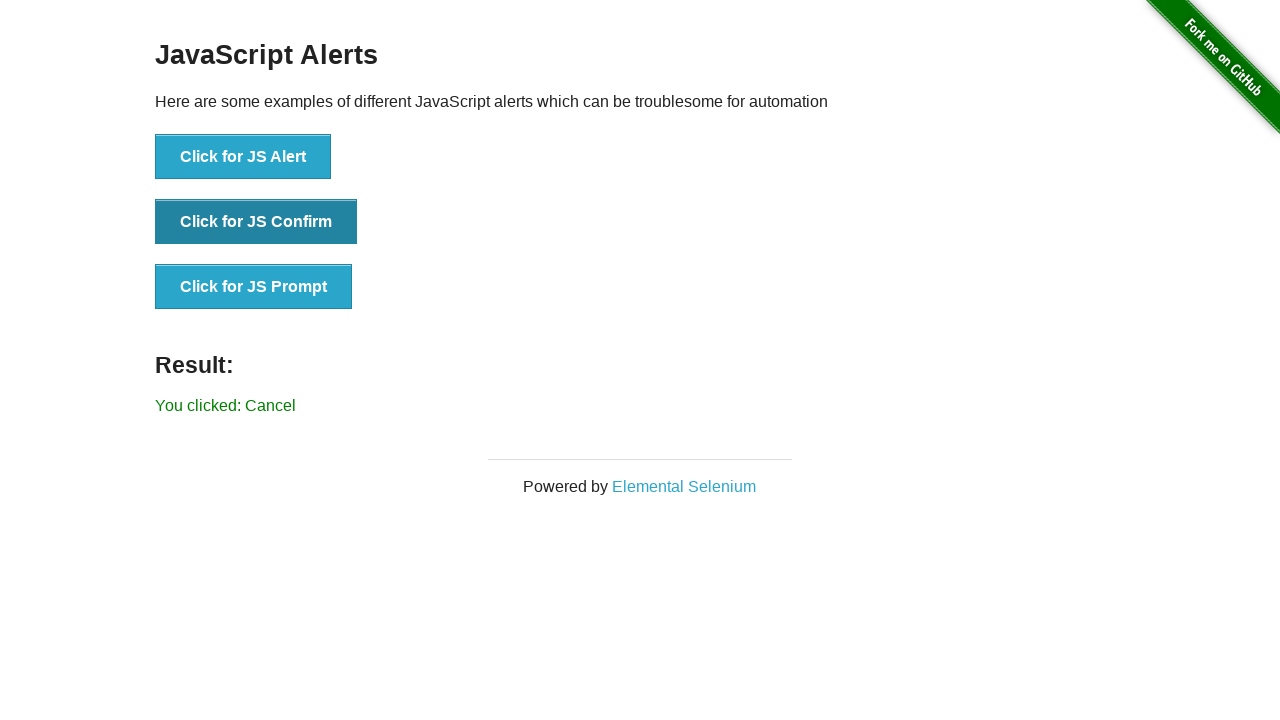

Verified that alert was dismissed with correct result message 'You clicked: Cancel'
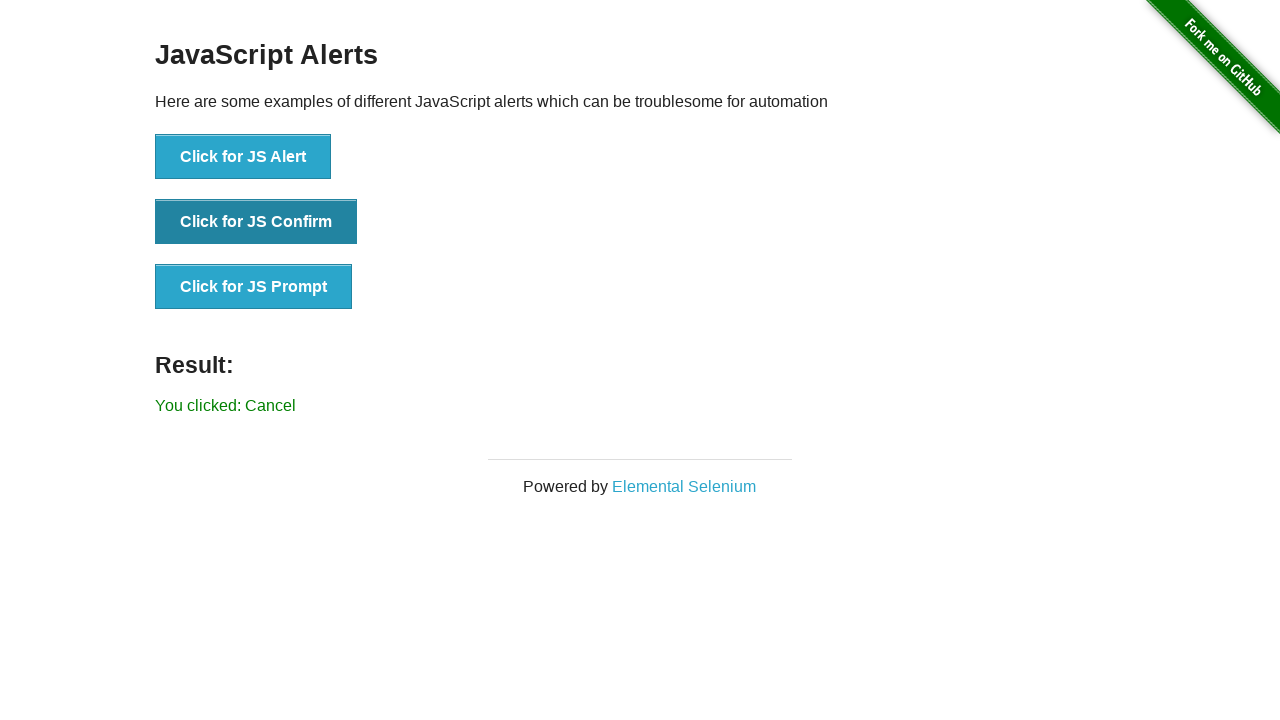

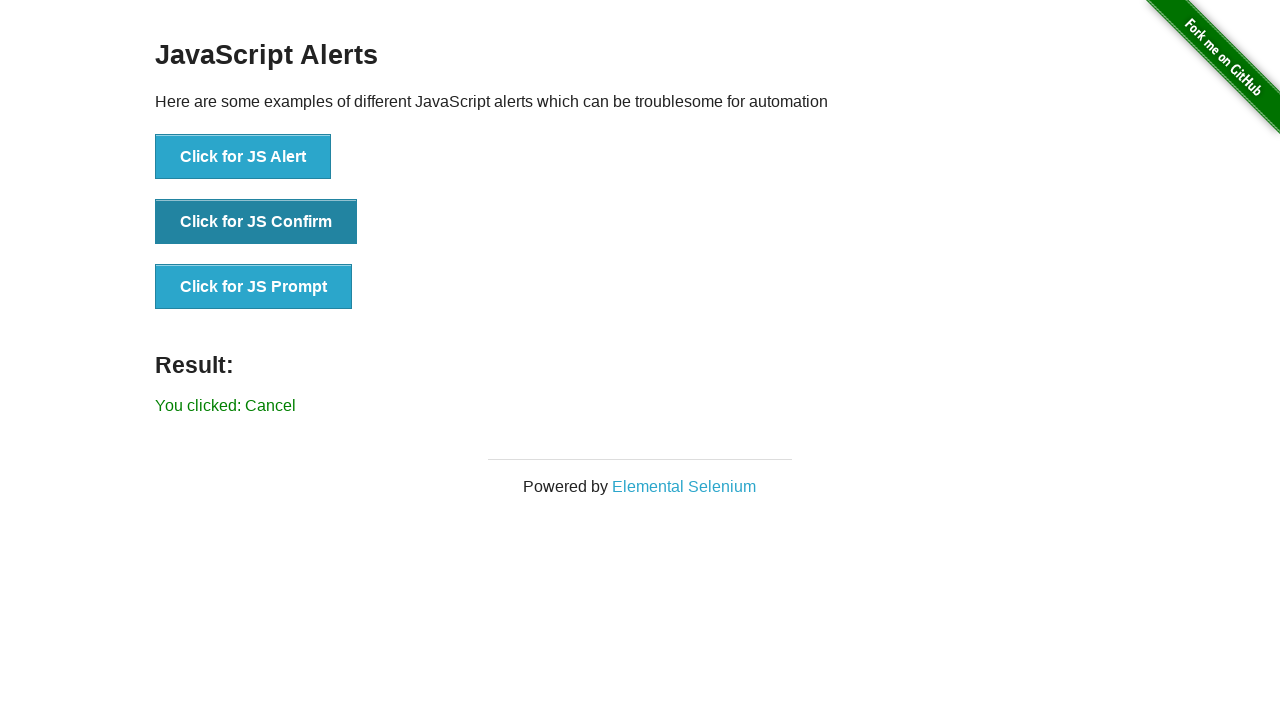